Navigates to a blog page and verifies that a link with text "Page One" is present on the page

Starting URL: https://omayo.blogspot.com

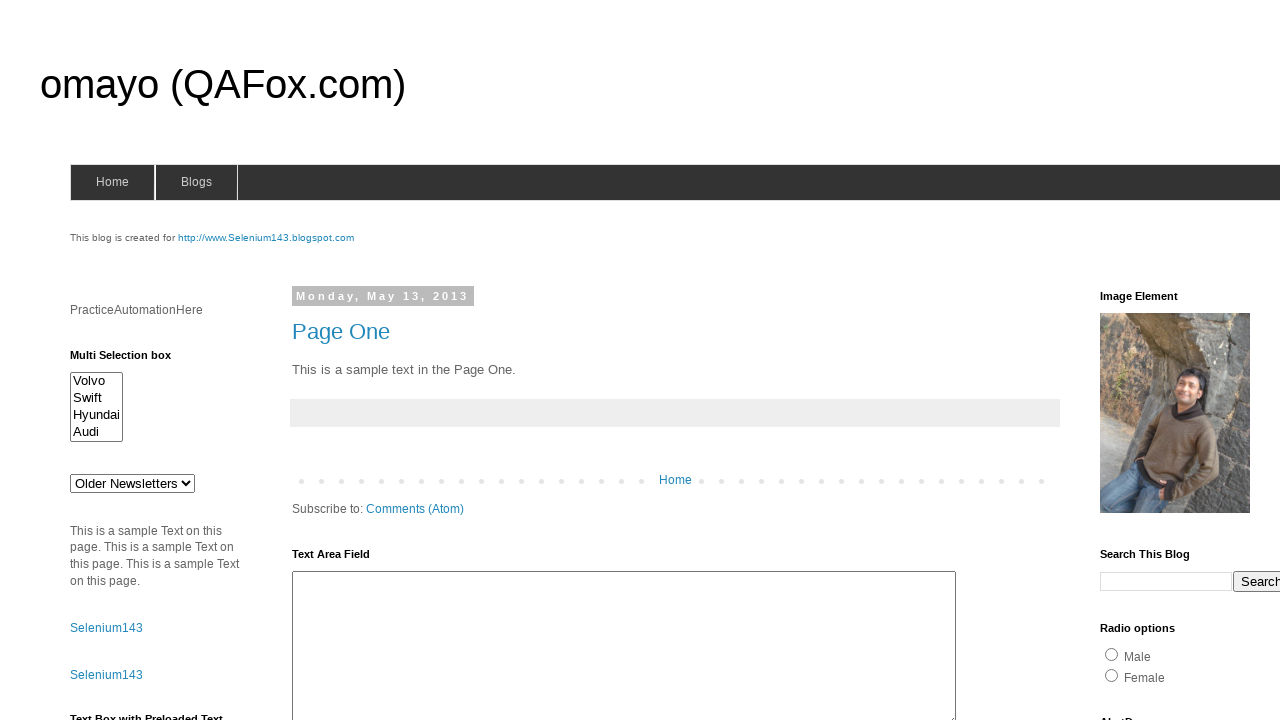

Navigated to https://omayo.blogspot.com
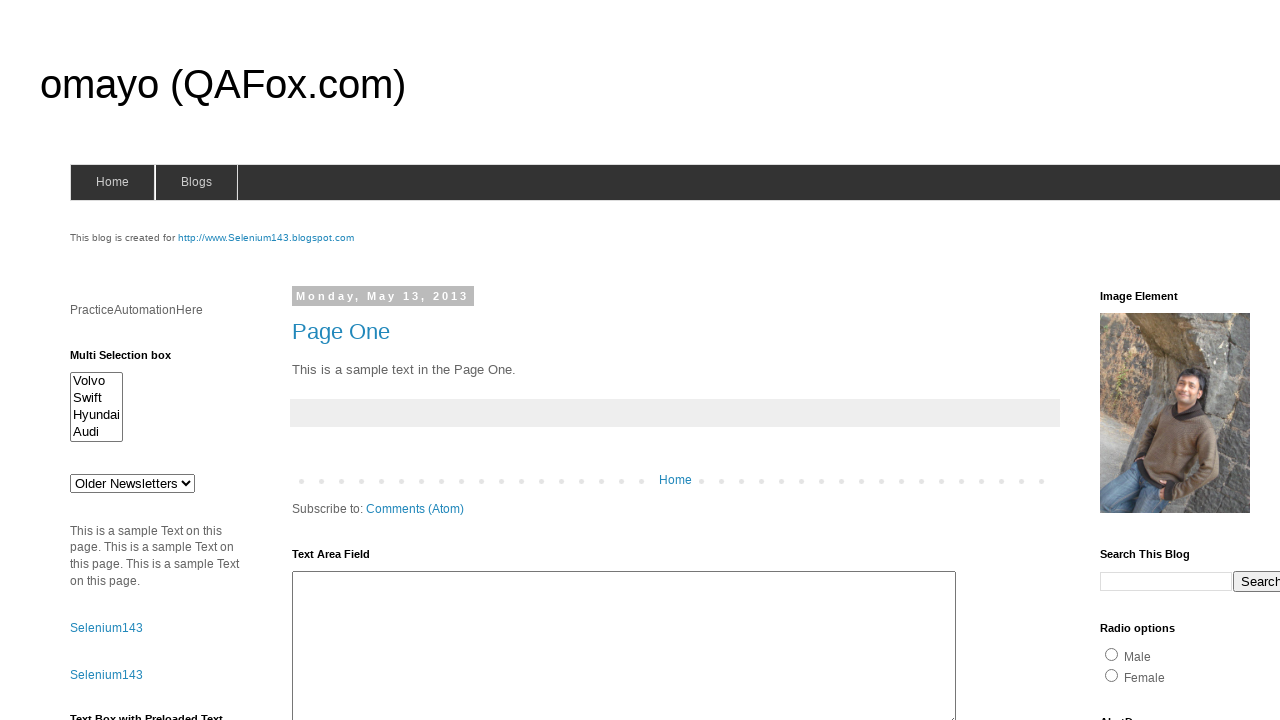

Located the 'Page One' link element
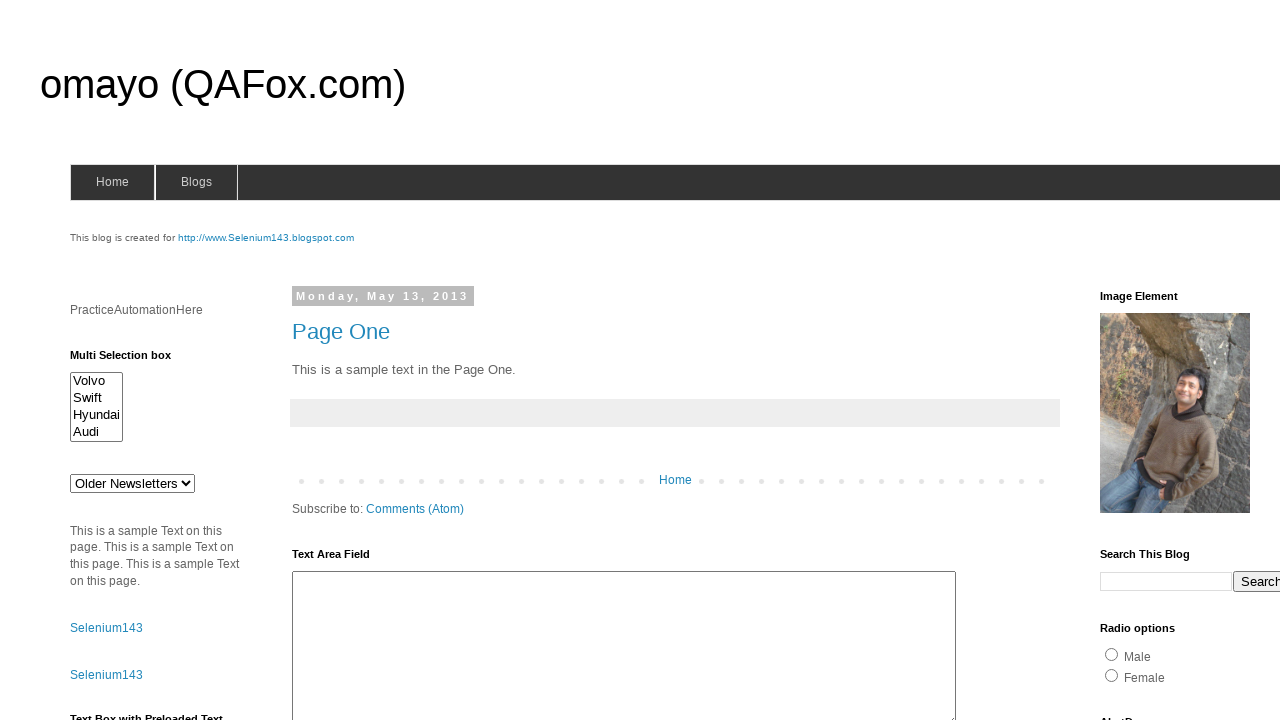

Retrieved text content from the 'Page One' link
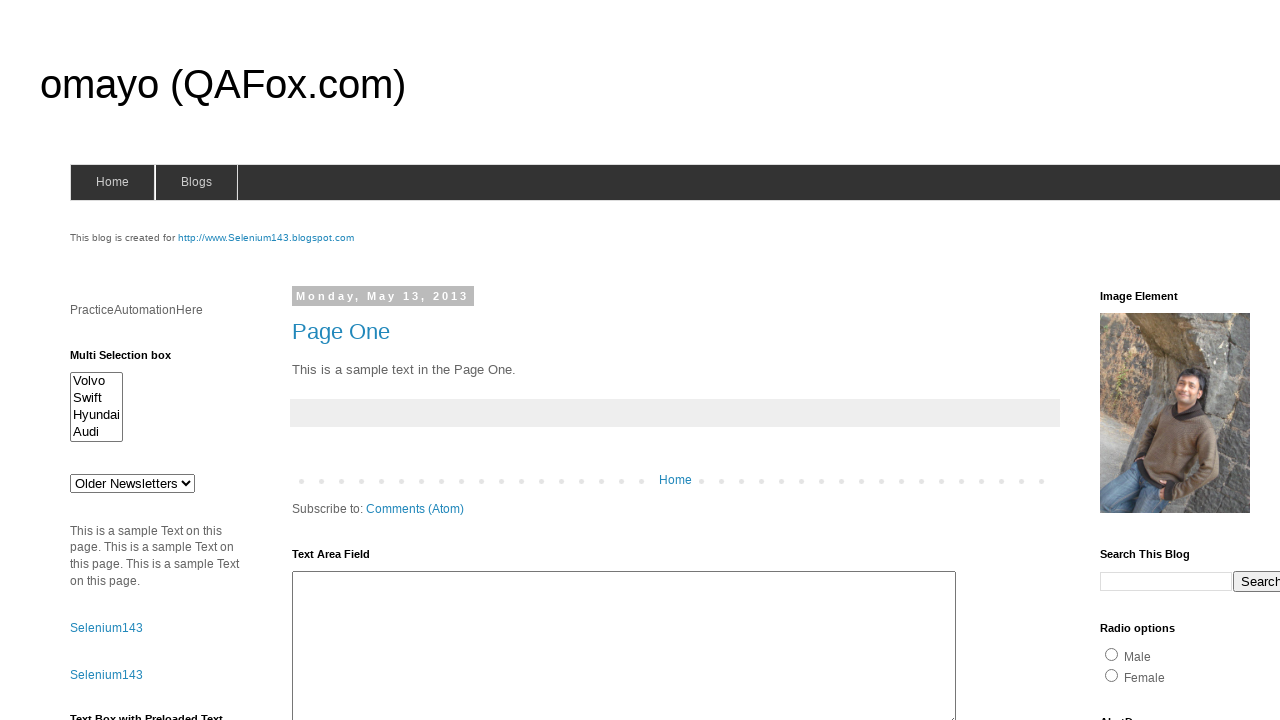

Printed link text: Page One
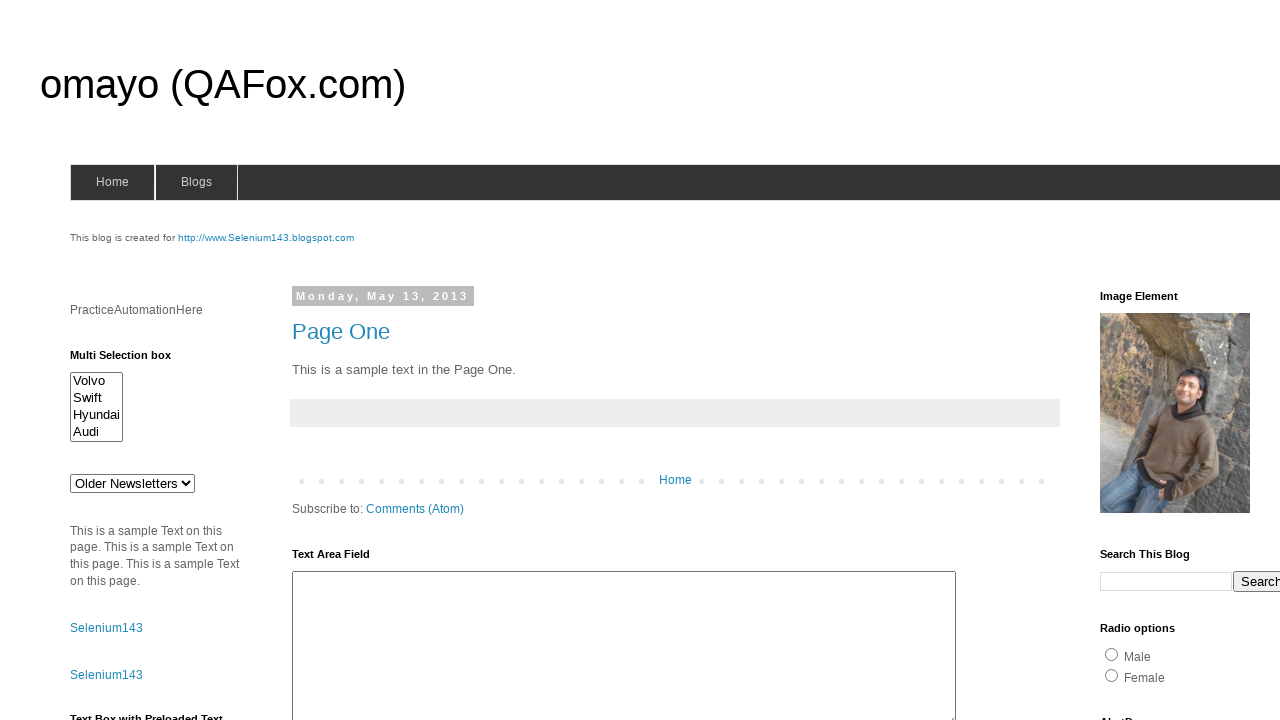

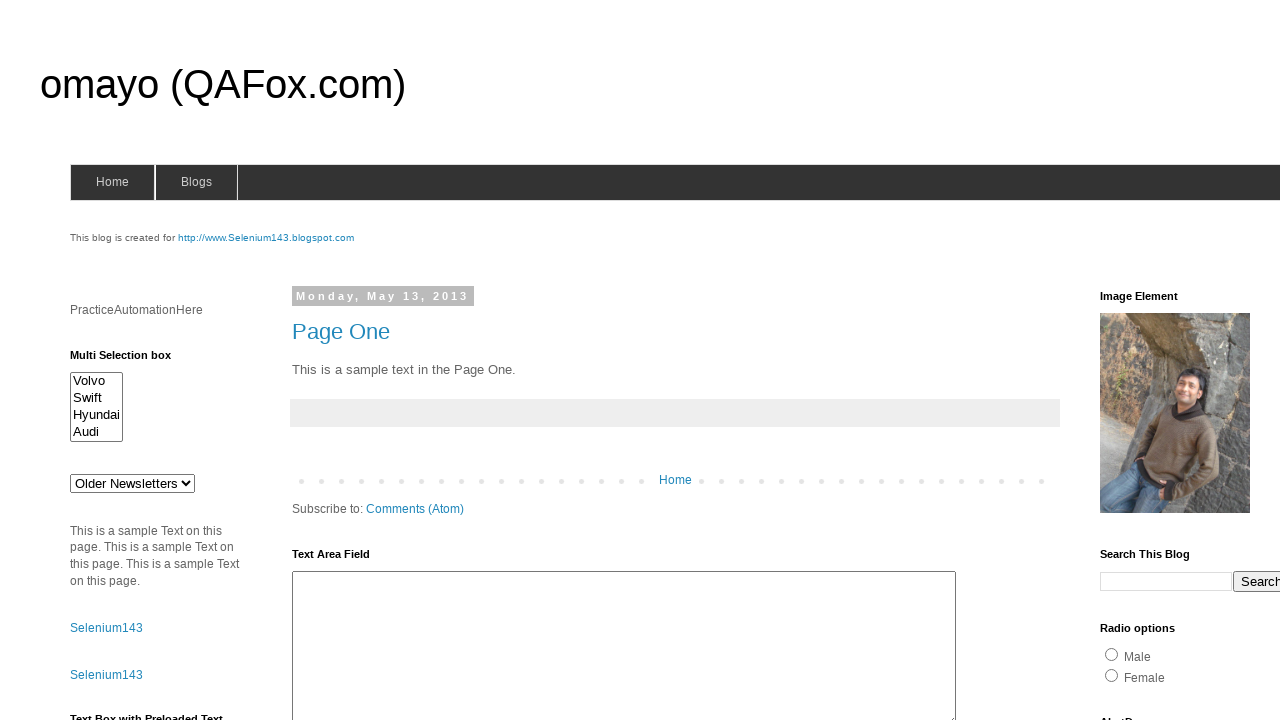